Tests JavaScript prompt dialog by clicking a button that triggers a prompt, entering a name, accepting it, and verifying the result message contains the entered name.

Starting URL: https://the-internet.herokuapp.com/javascript_alerts

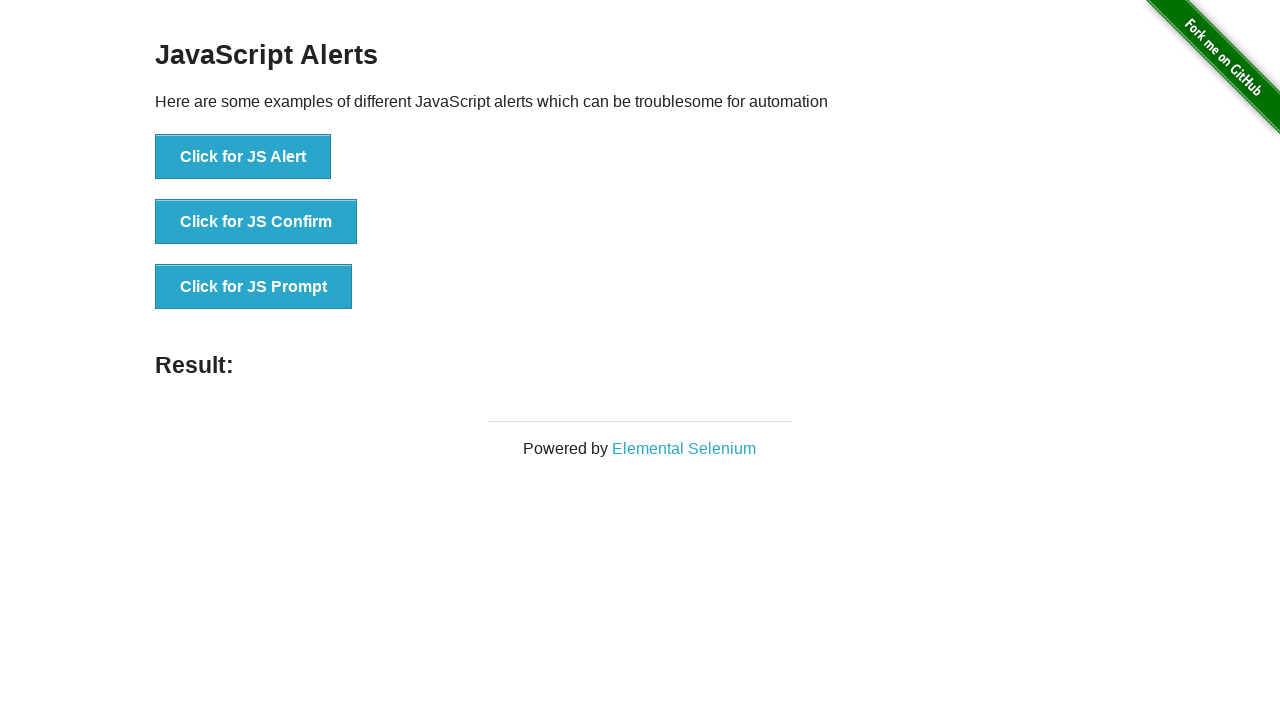

Set up dialog handler to accept prompt with text 'Yildiz'
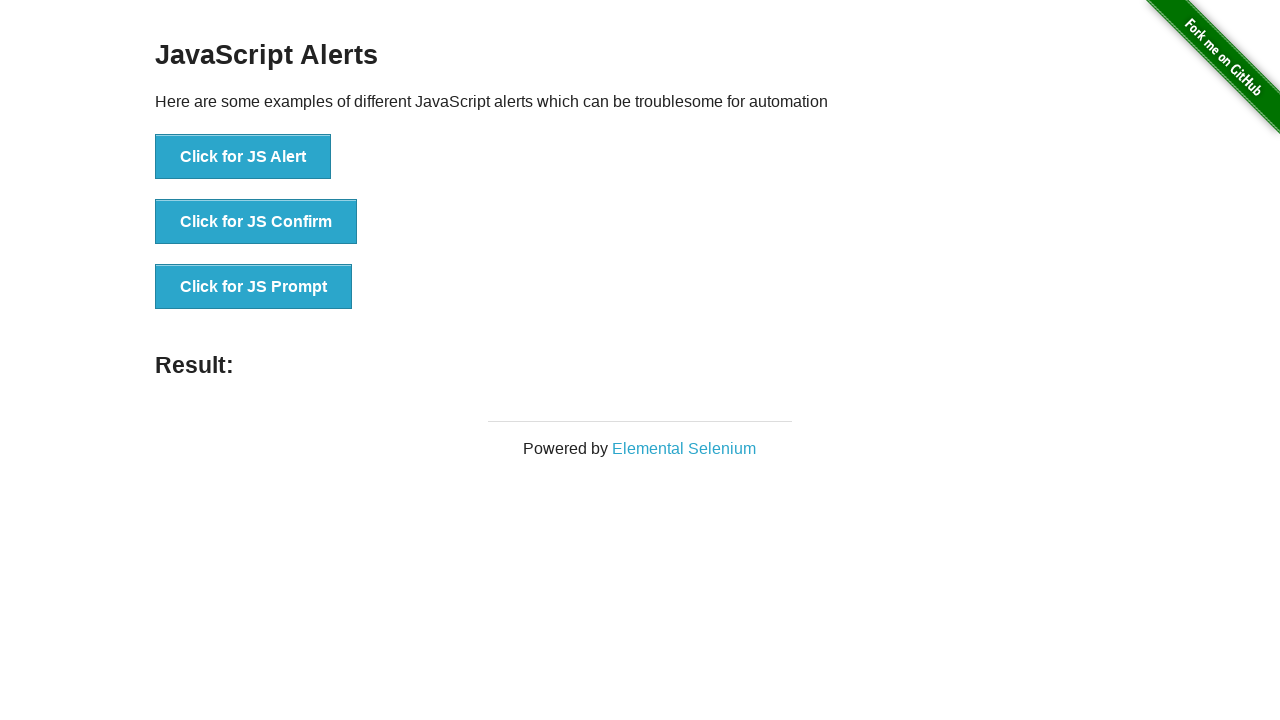

Clicked 'Click for JS Prompt' button to trigger JavaScript prompt dialog at (254, 287) on xpath=//button[text()='Click for JS Prompt']
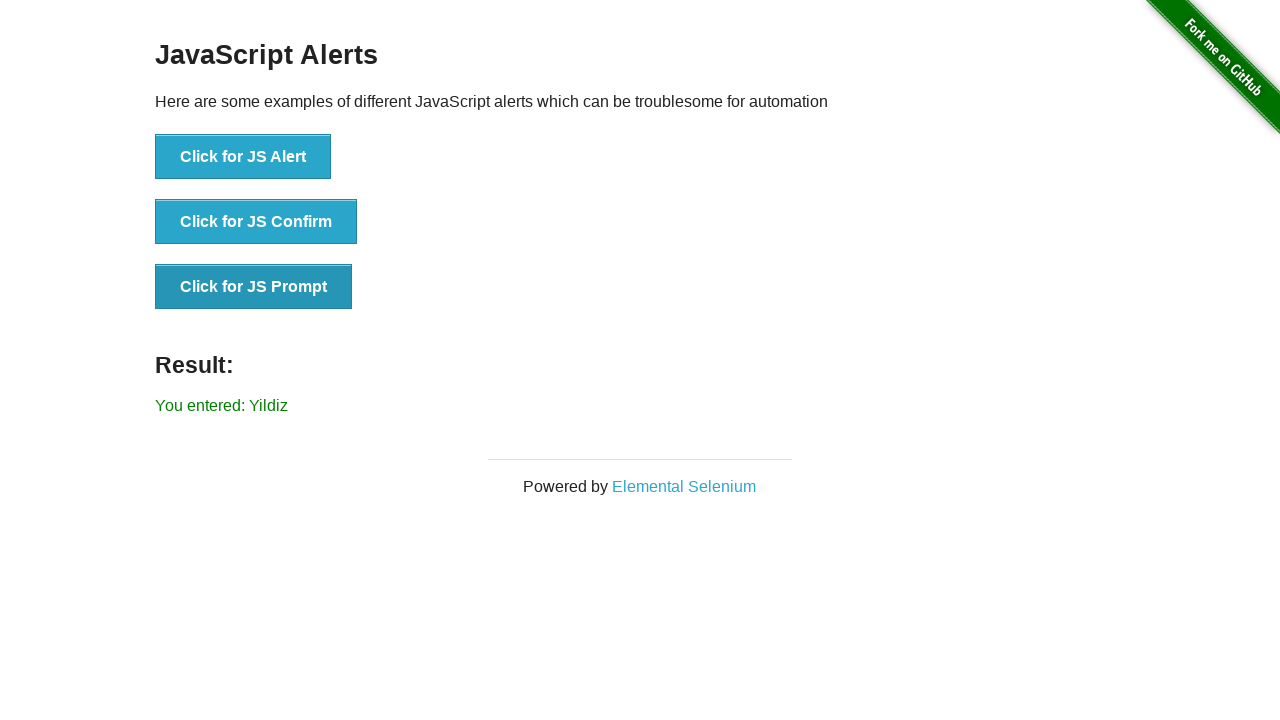

Waited for result message element to appear
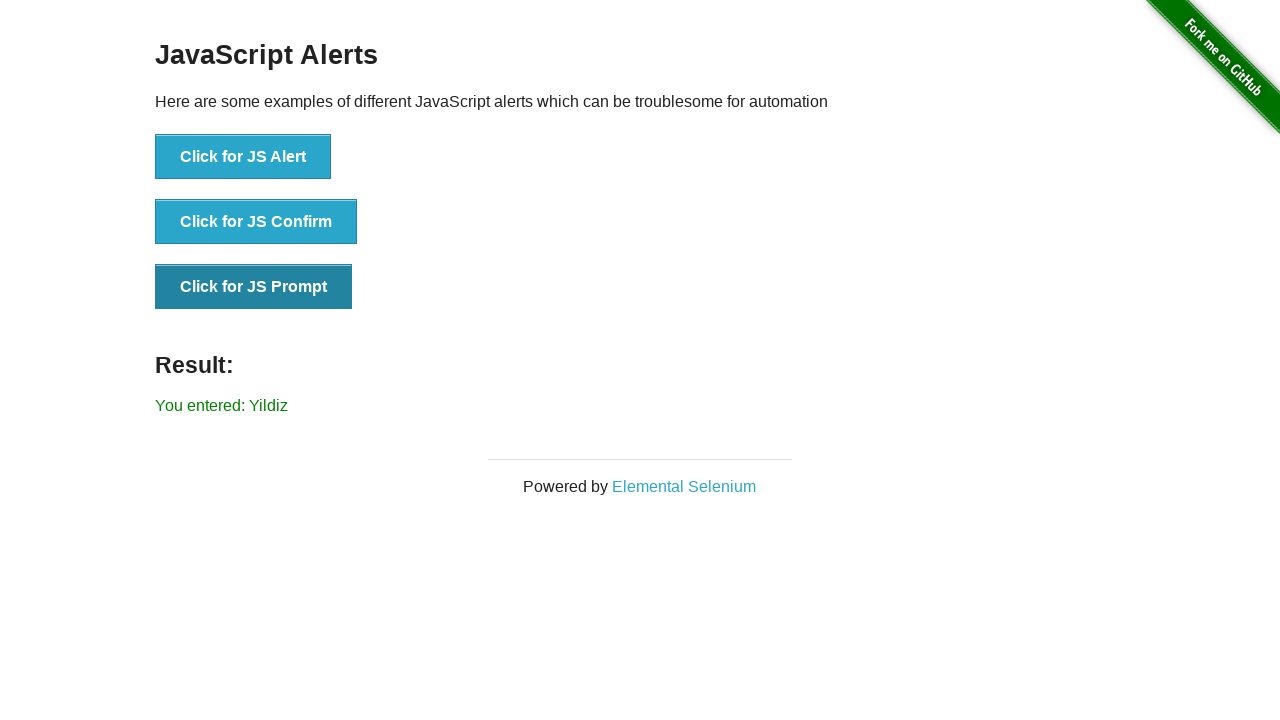

Retrieved result text content
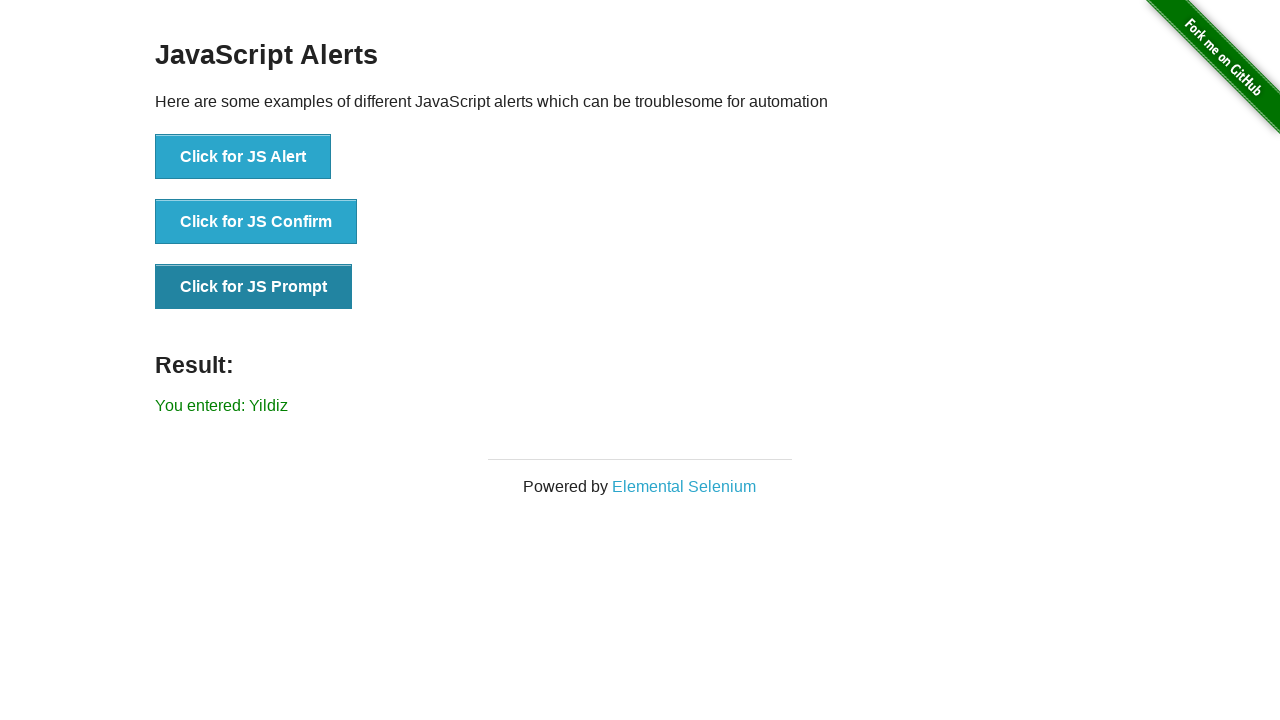

Verified that result message contains the entered name 'Yildiz'
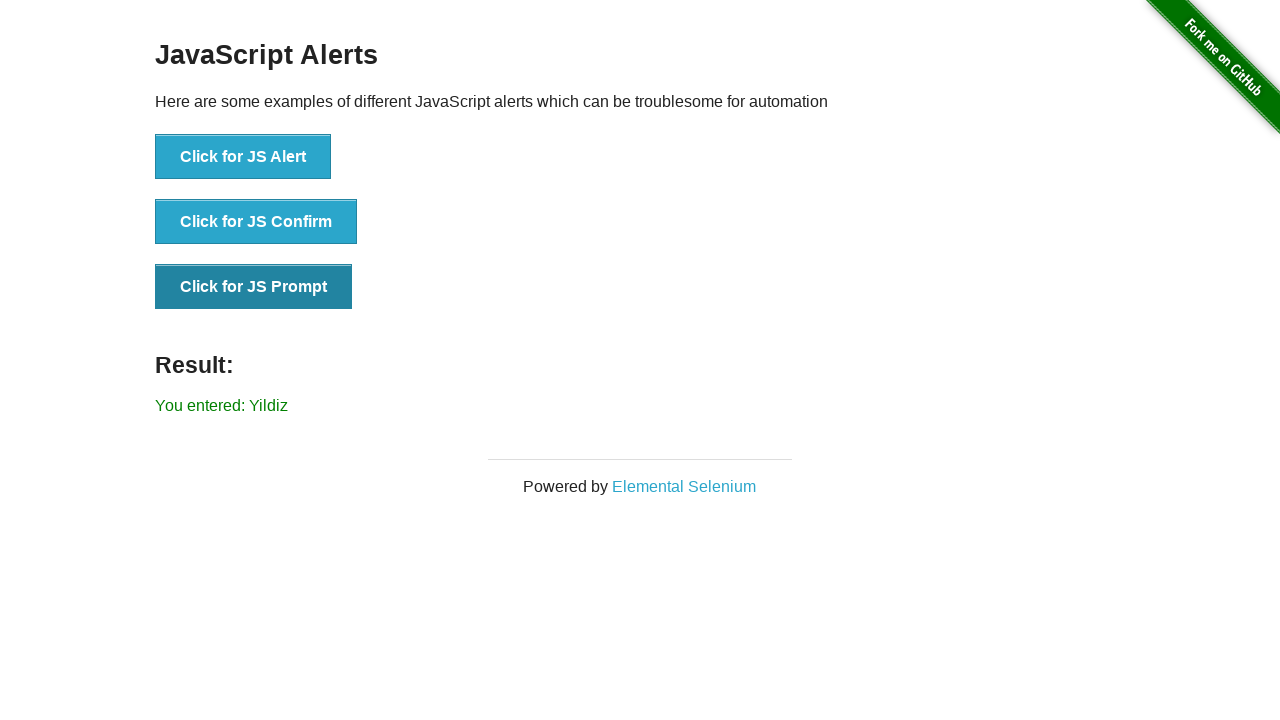

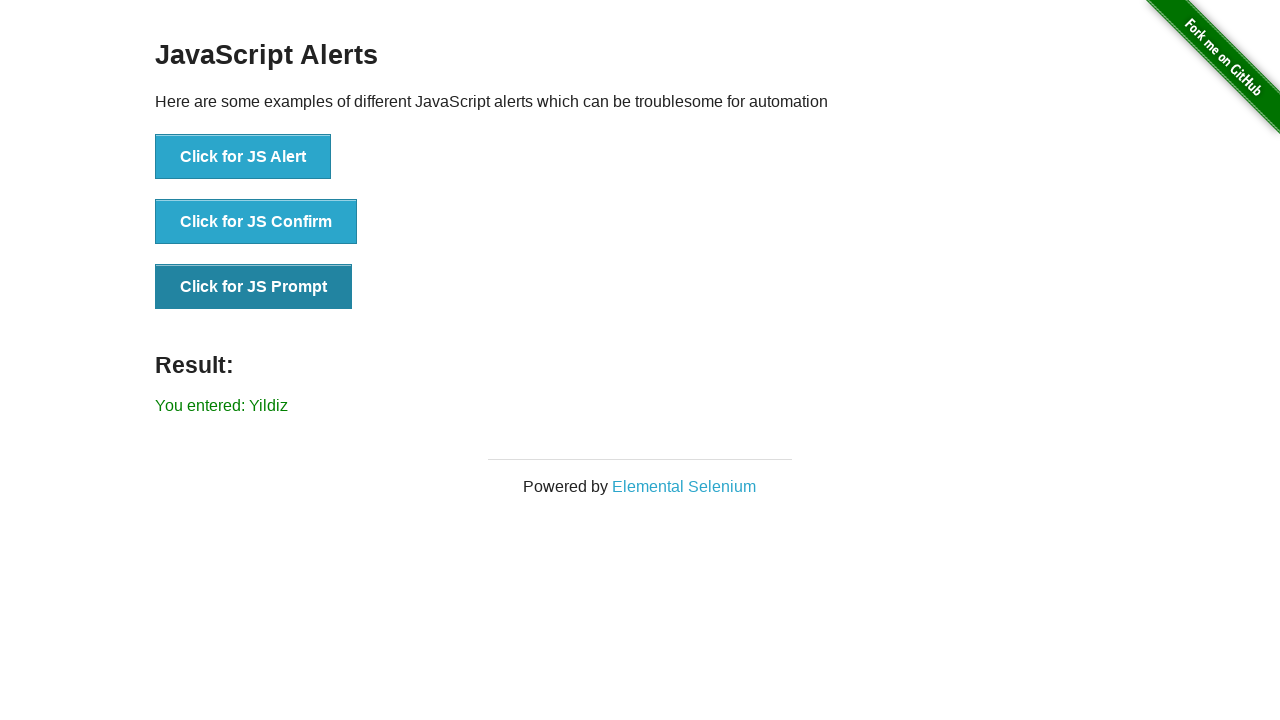